Navigates to a CSDN blog page and verifies that article links are present on the page

Starting URL: https://blog.csdn.net/lzw_java?type=blog

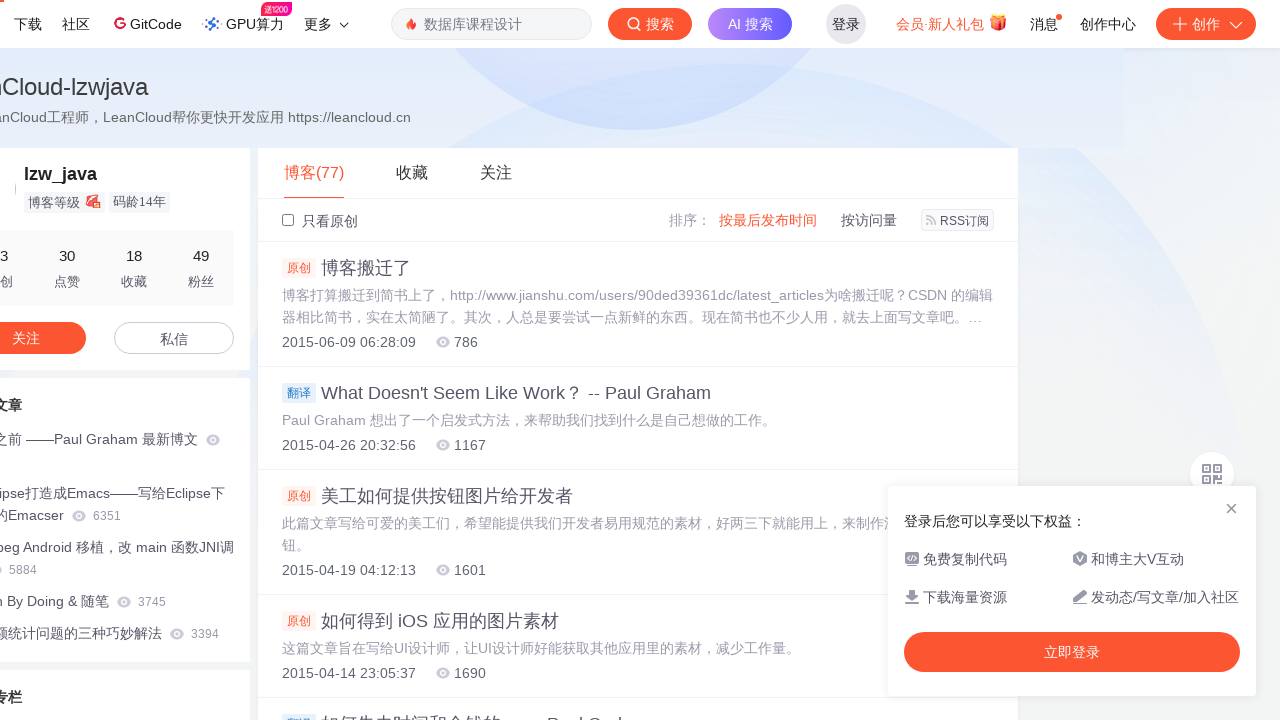

Waited for links to load on CSDN blog page
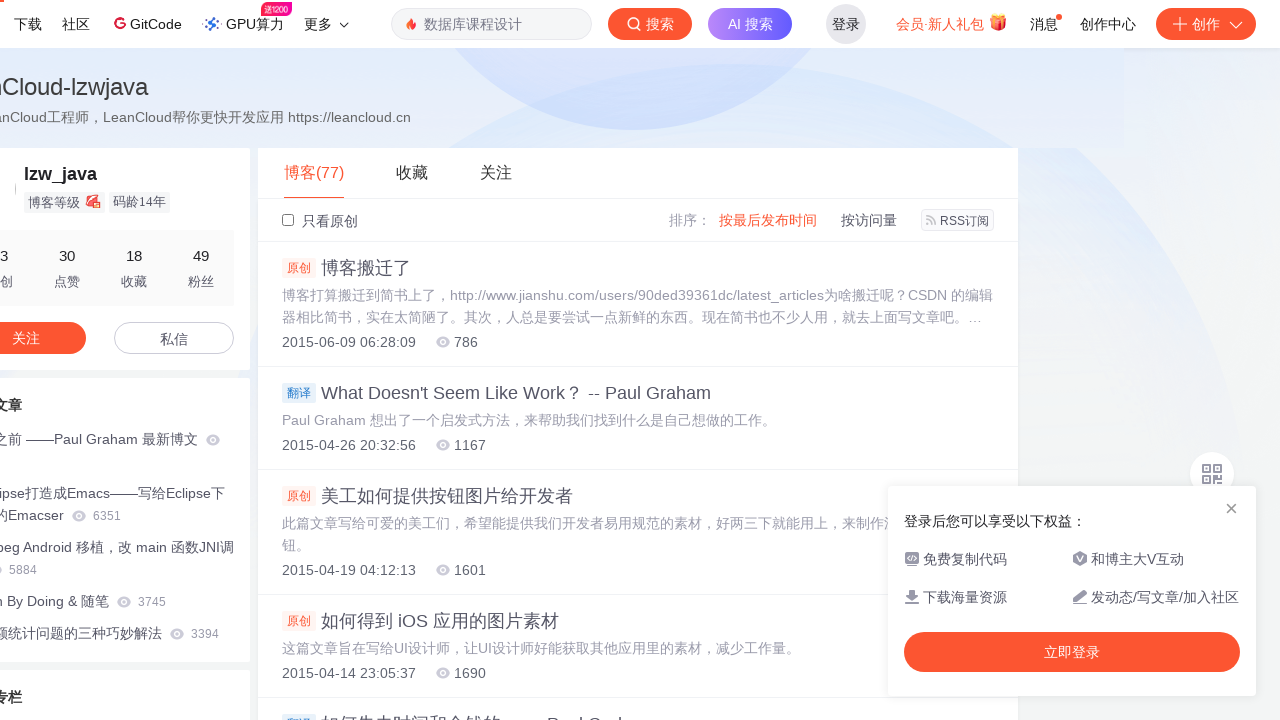

Verified article links from lzw_java are present on the page
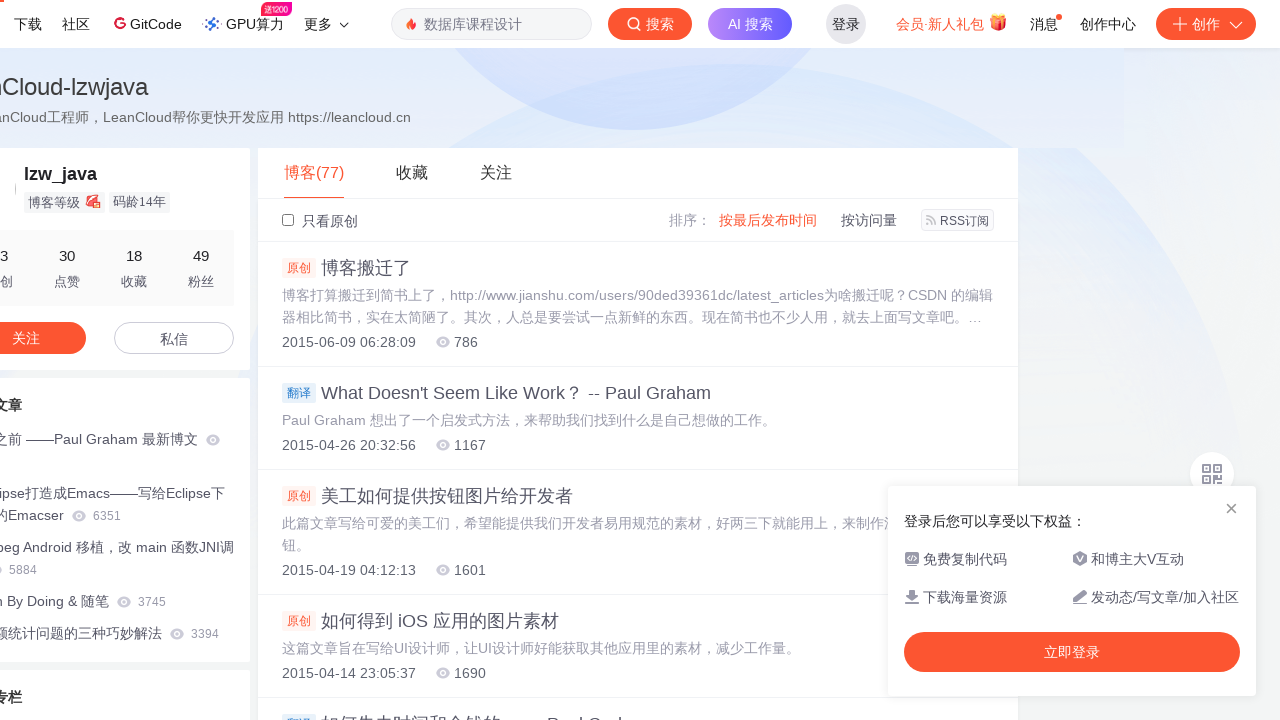

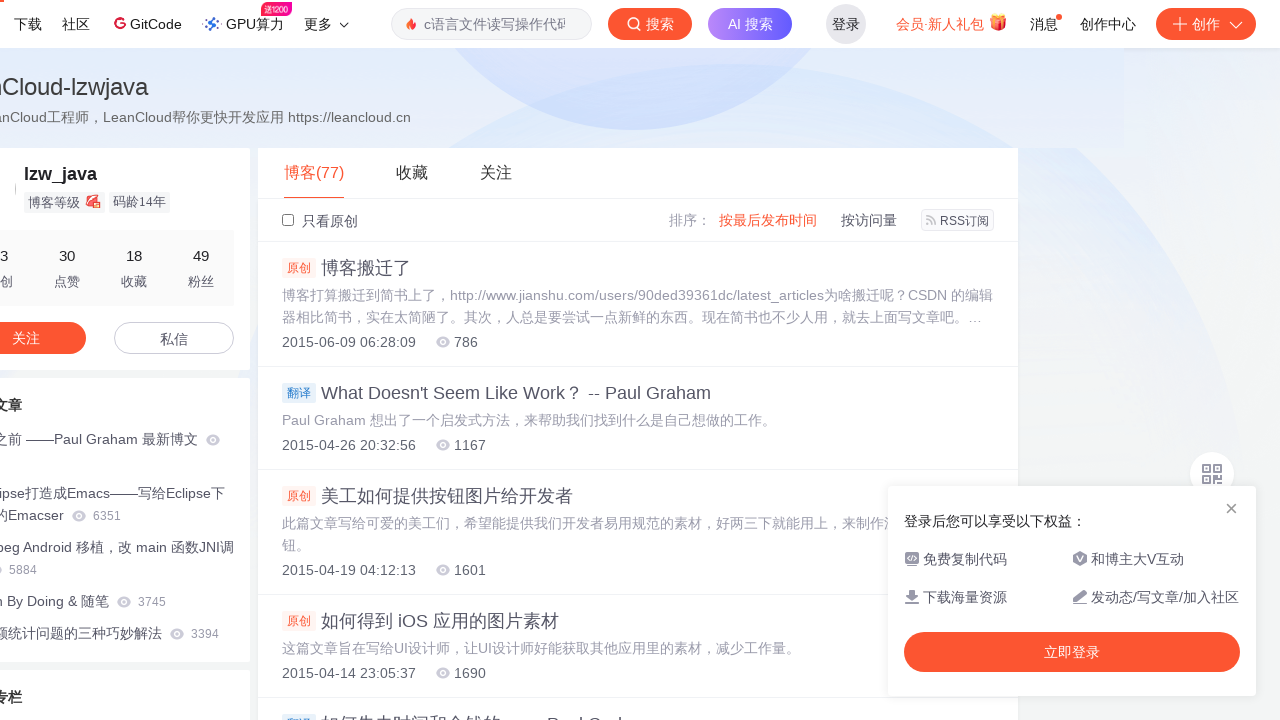